Tests checkbox functionality by ensuring both checkboxes are selected - clicks on each checkbox if not already selected and verifies they become selected.

Starting URL: https://the-internet.herokuapp.com/checkboxes

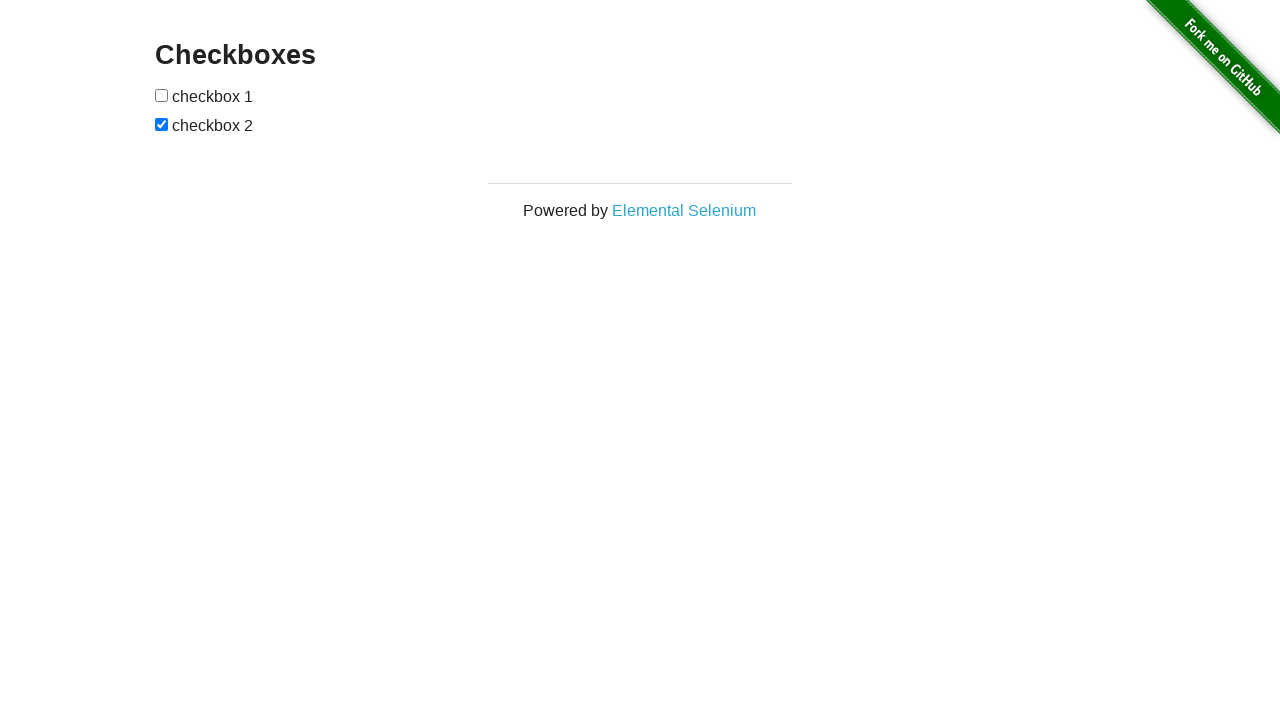

Located first checkbox element
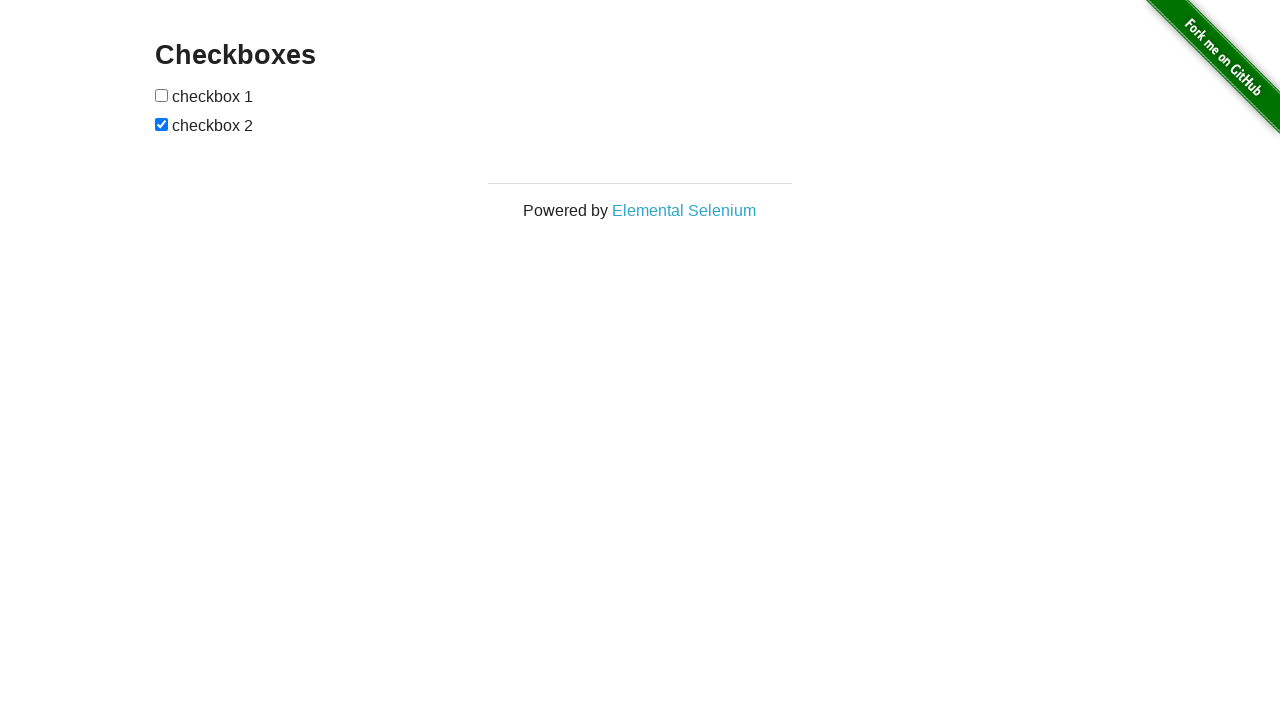

Located second checkbox element
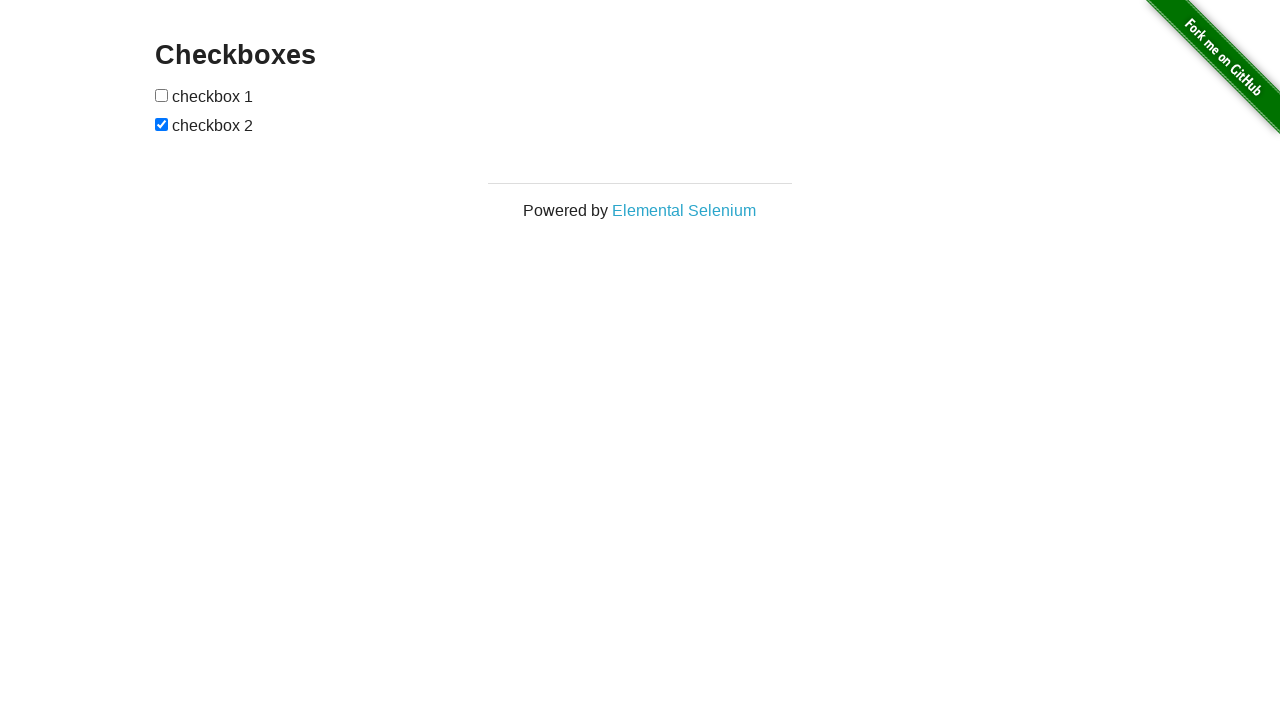

Checked if first checkbox is selected
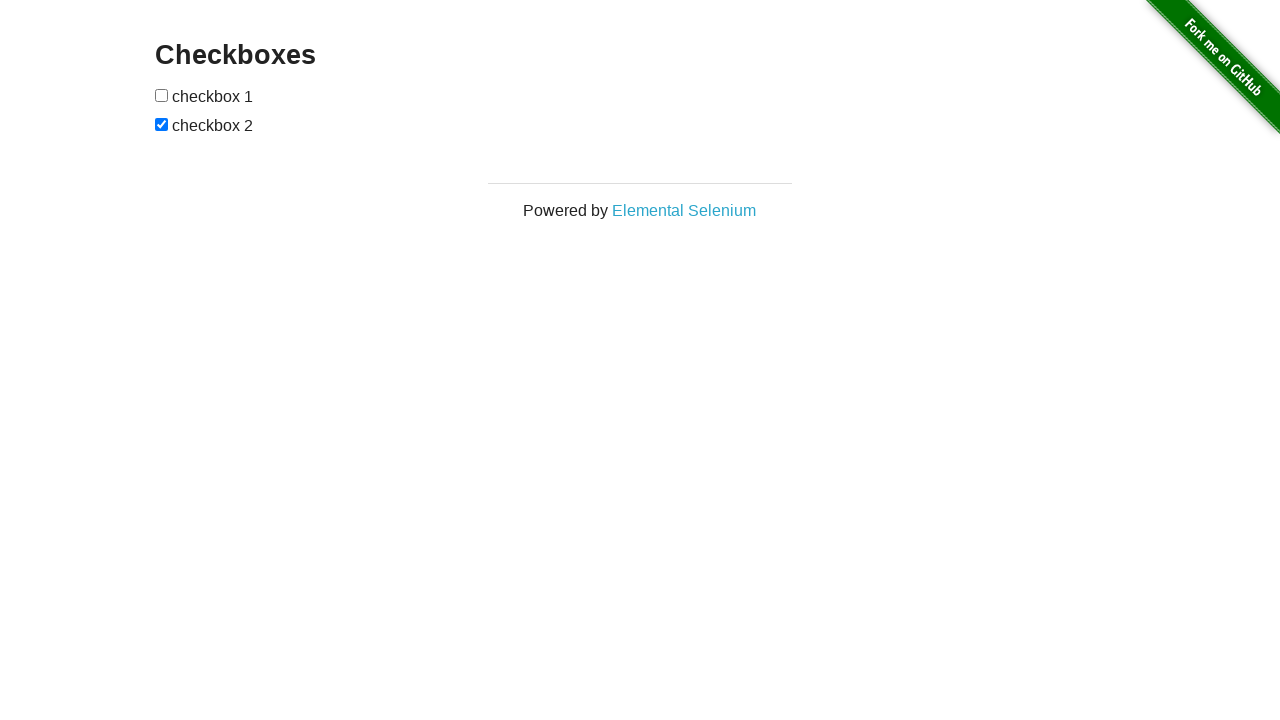

Clicked first checkbox to select it at (162, 95) on (//input[@type='checkbox'])[1]
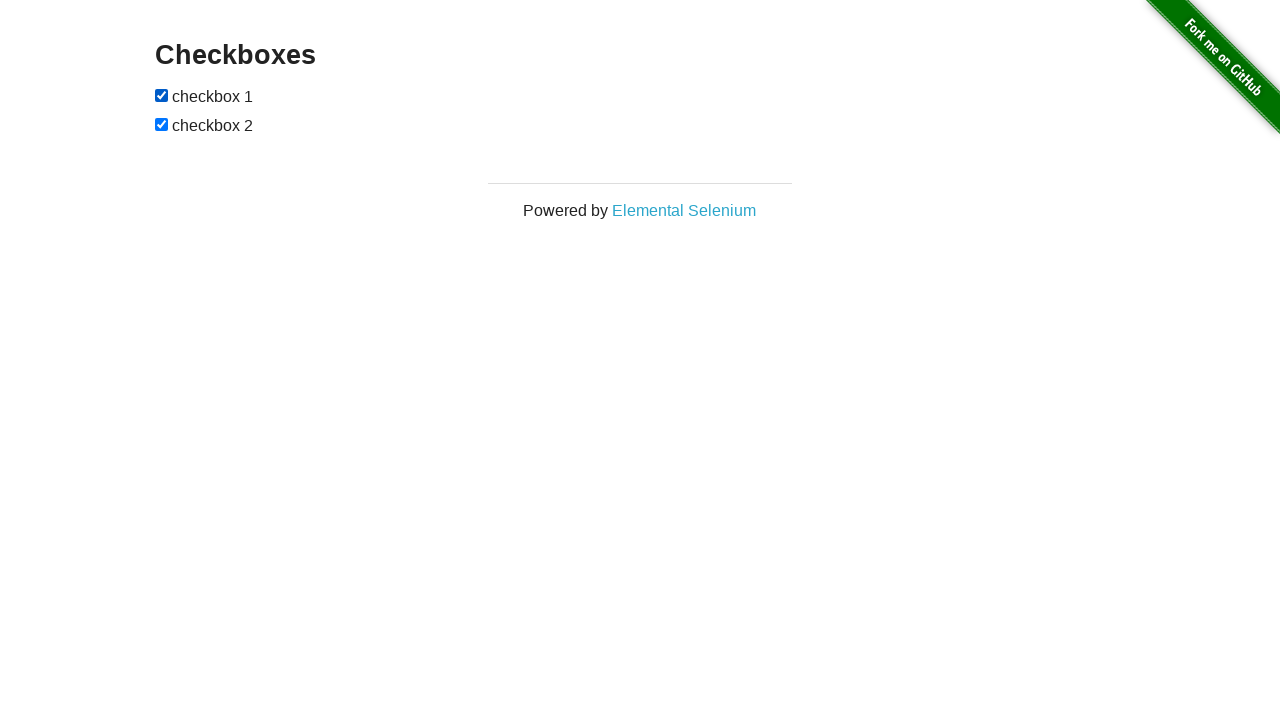

Verified first checkbox is selected
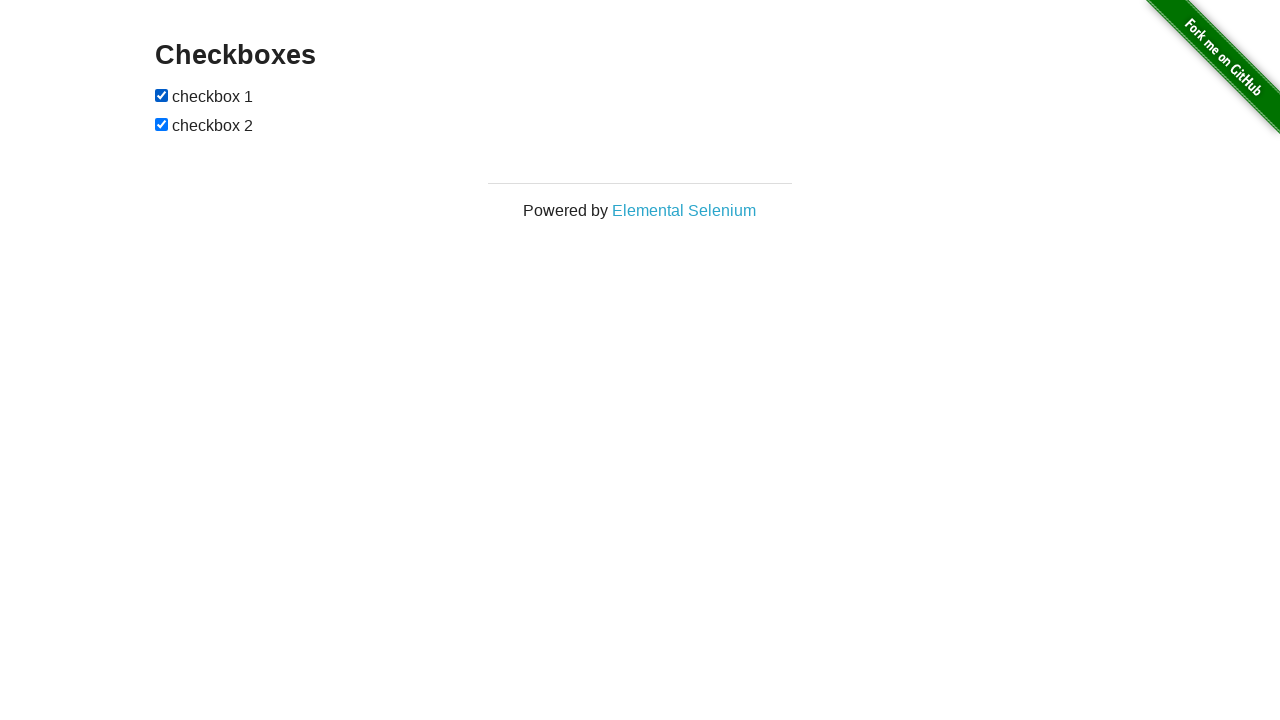

Second checkbox was already selected
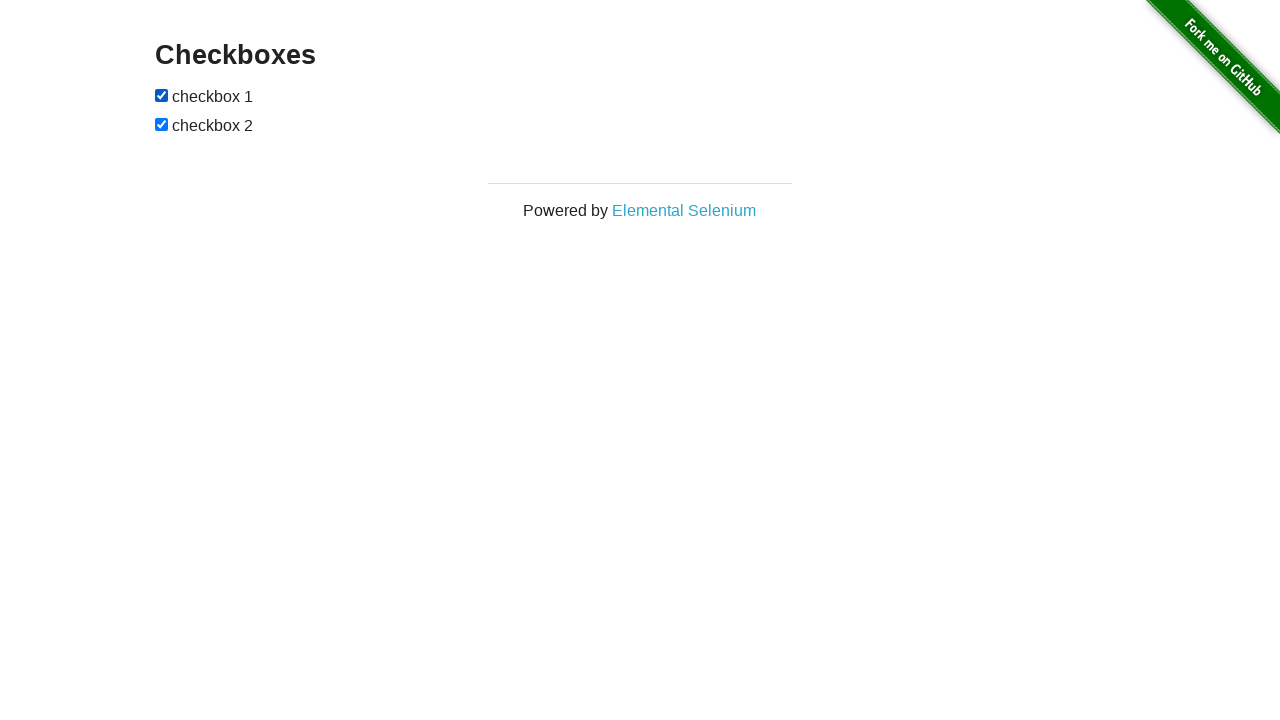

Verified second checkbox is selected
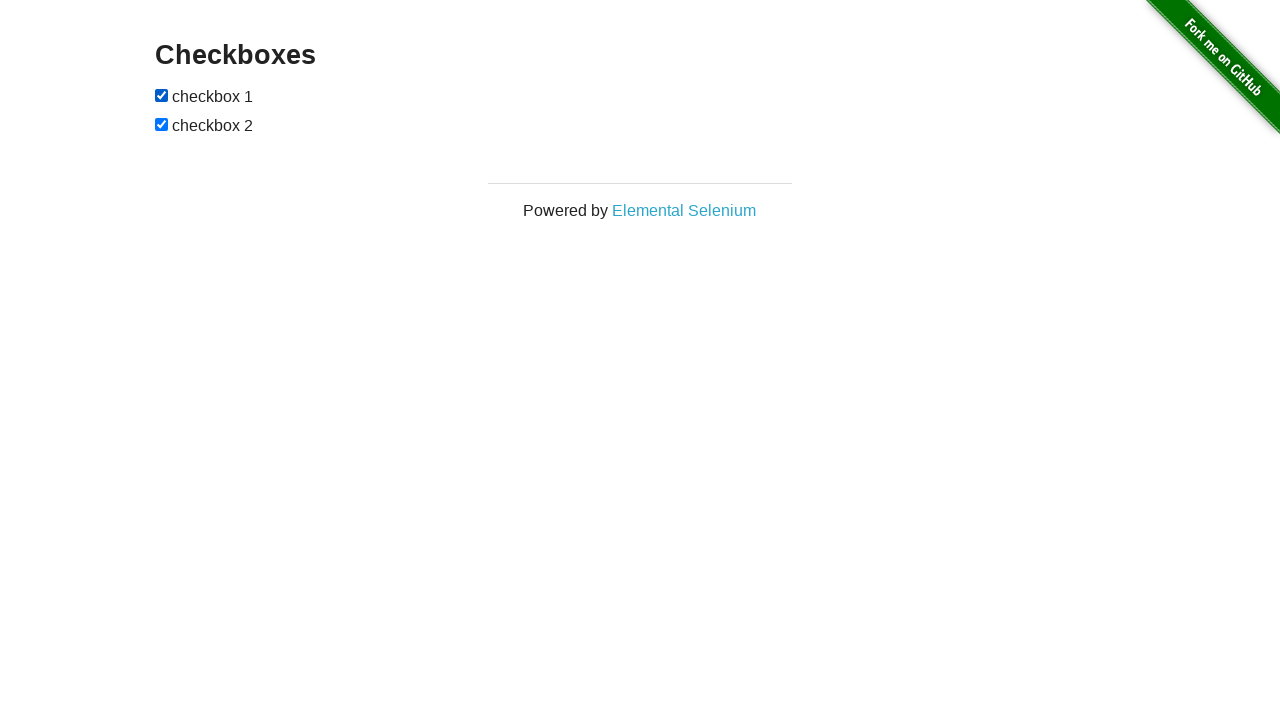

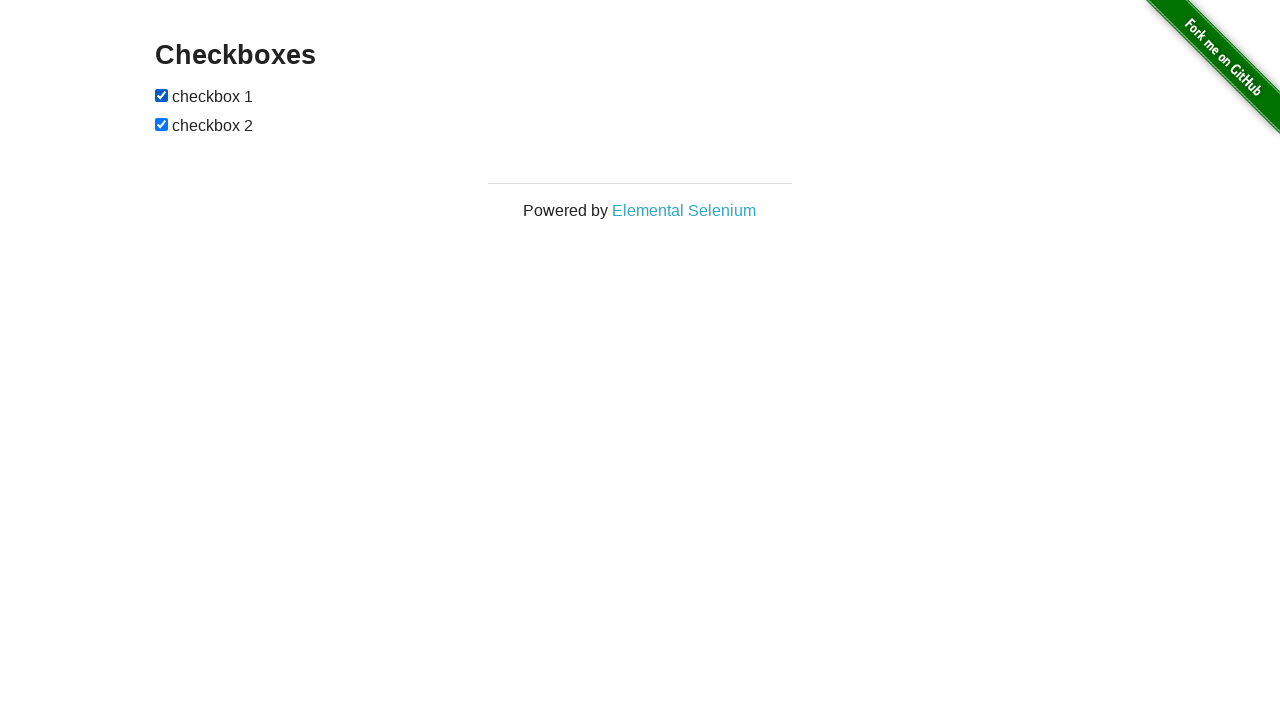